Tests clicking a checkbox using label-based locator on an Angular practice page

Starting URL: https://rahulshettyacademy.com/angularpractice/

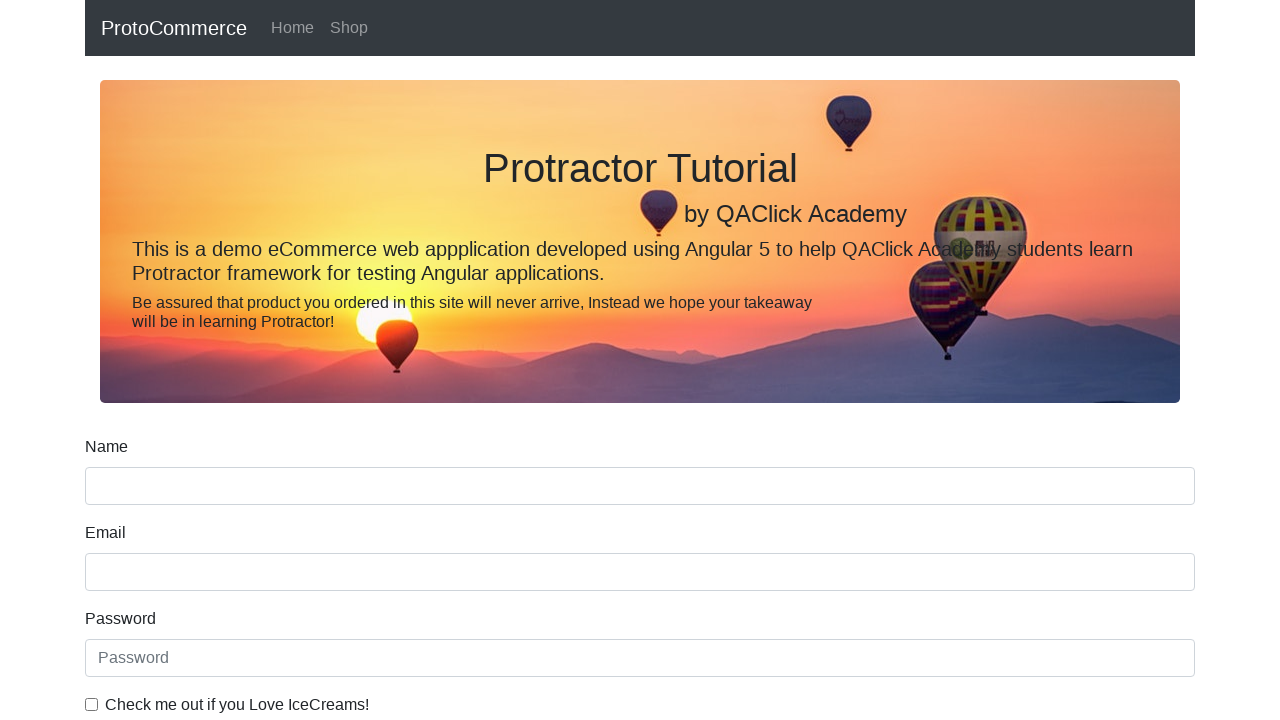

Clicked checkbox using label text 'Check me out if you Love IceCreams!' at (92, 704) on internal:label="Check me out if you Love IceCreams!"i
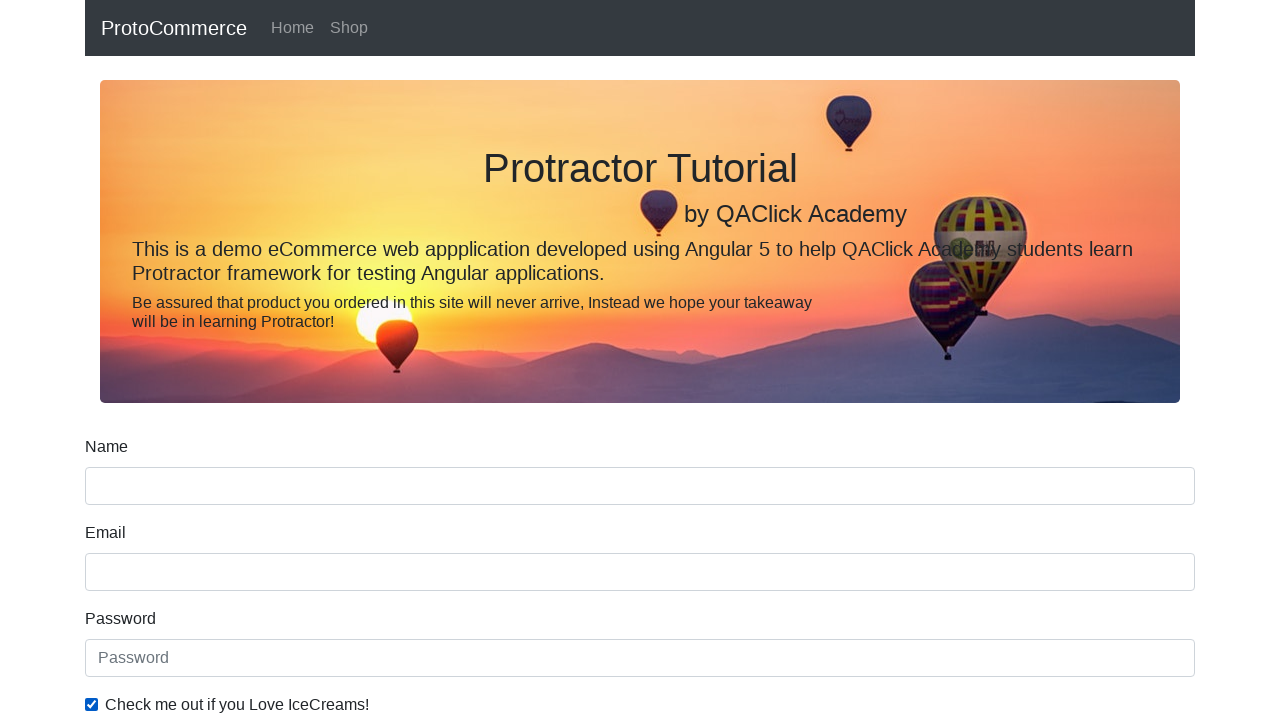

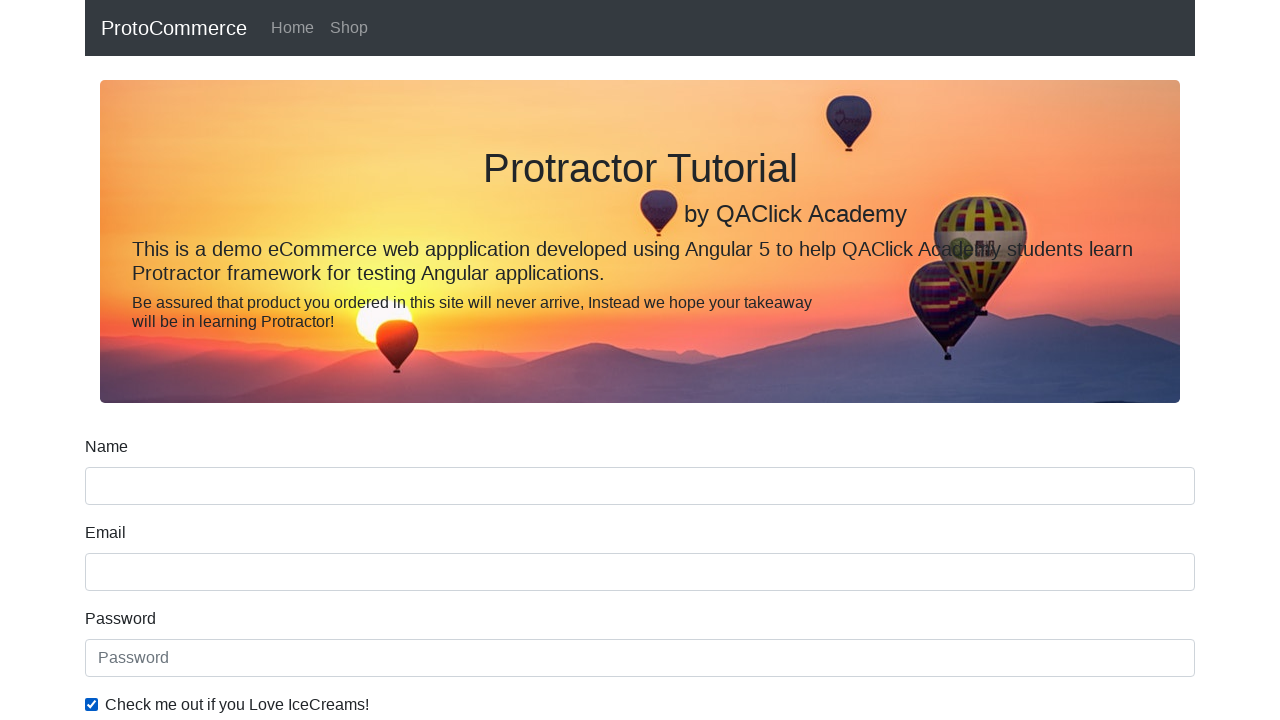